Navigates to Zillow real estate listing pages for multiple zip codes, starting with 60629, then iterating through 60628 and 60627.

Starting URL: https://www.zillow.com/willow-ak/60629

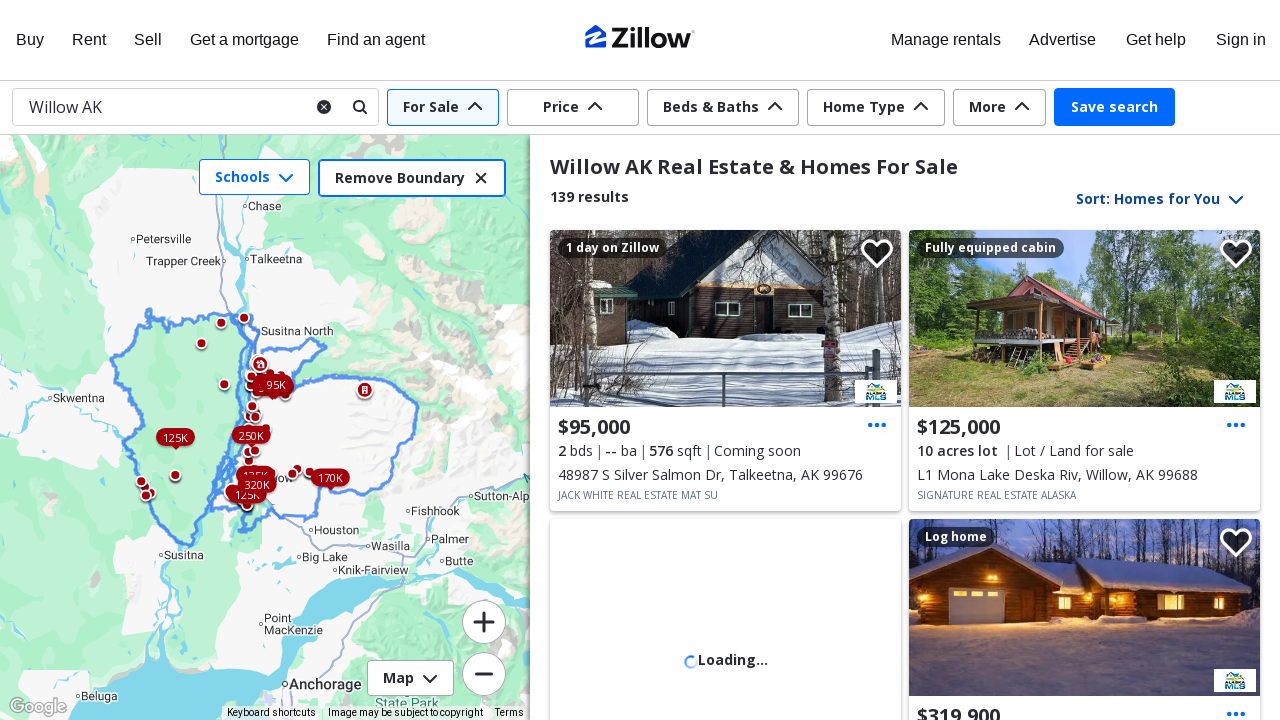

Waited for initial page (60629) to load
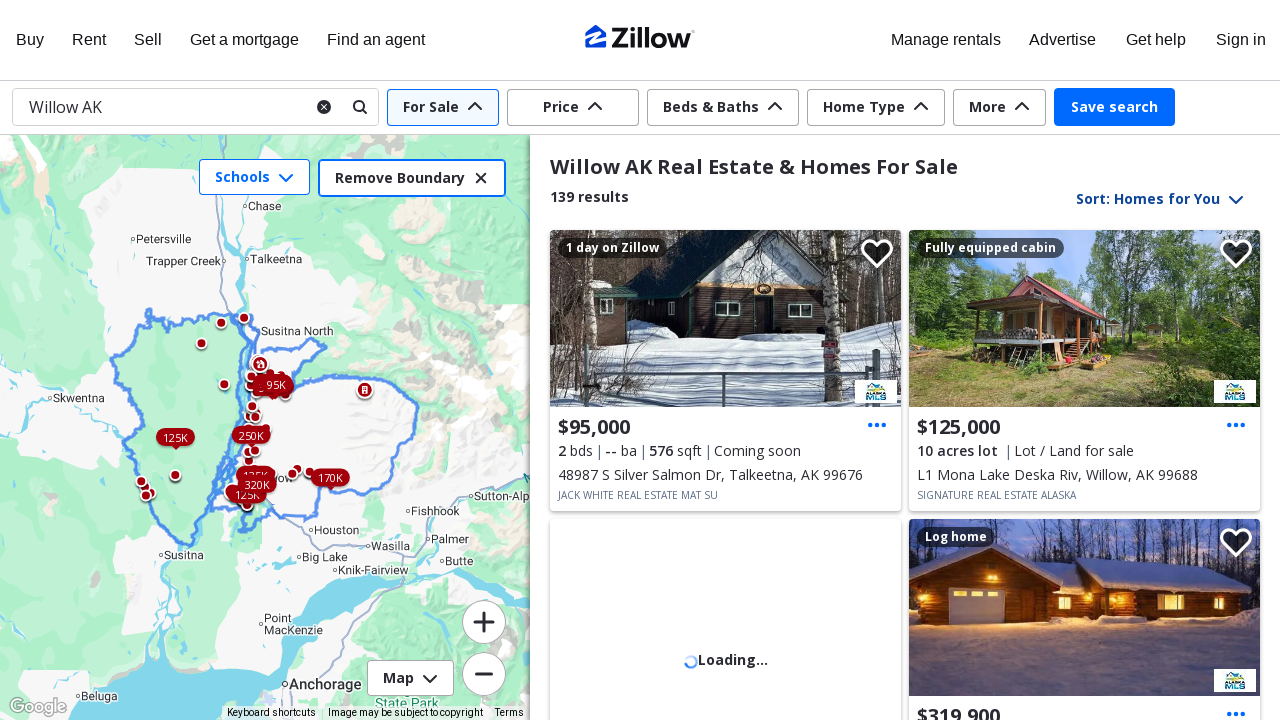

Navigated to Zillow listing page for zip code 60628
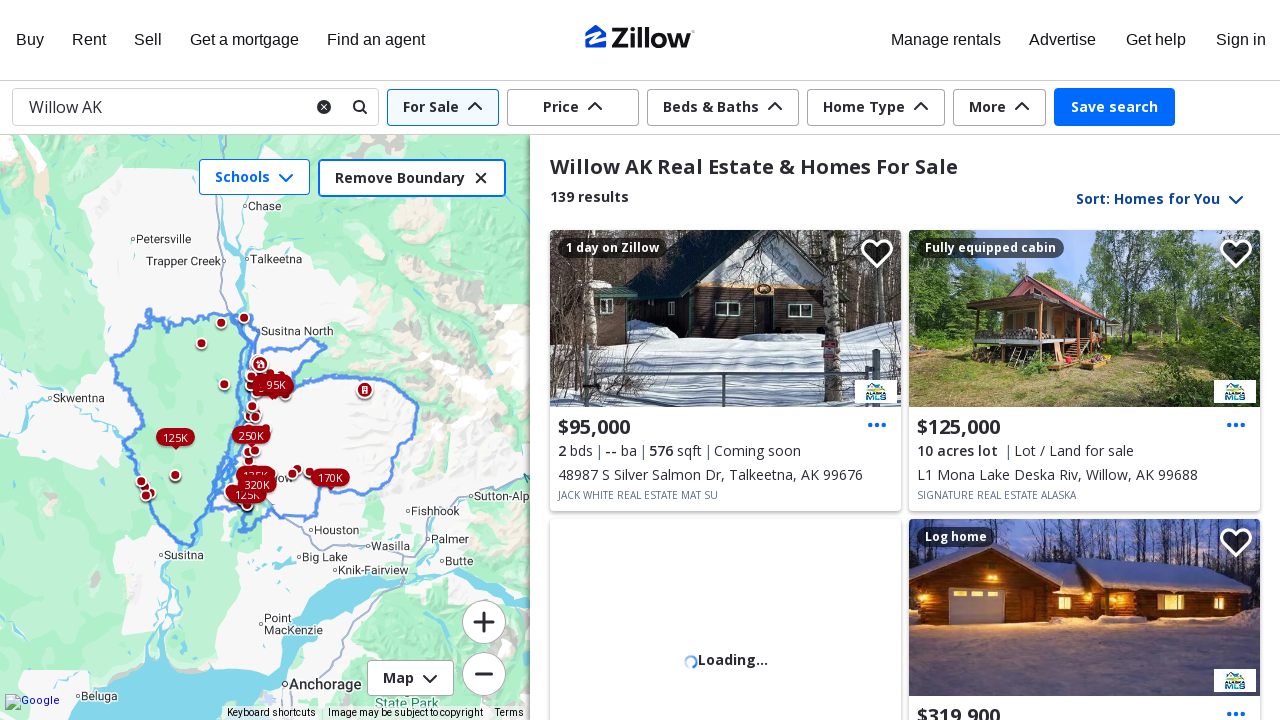

Page loaded for zip code 60628
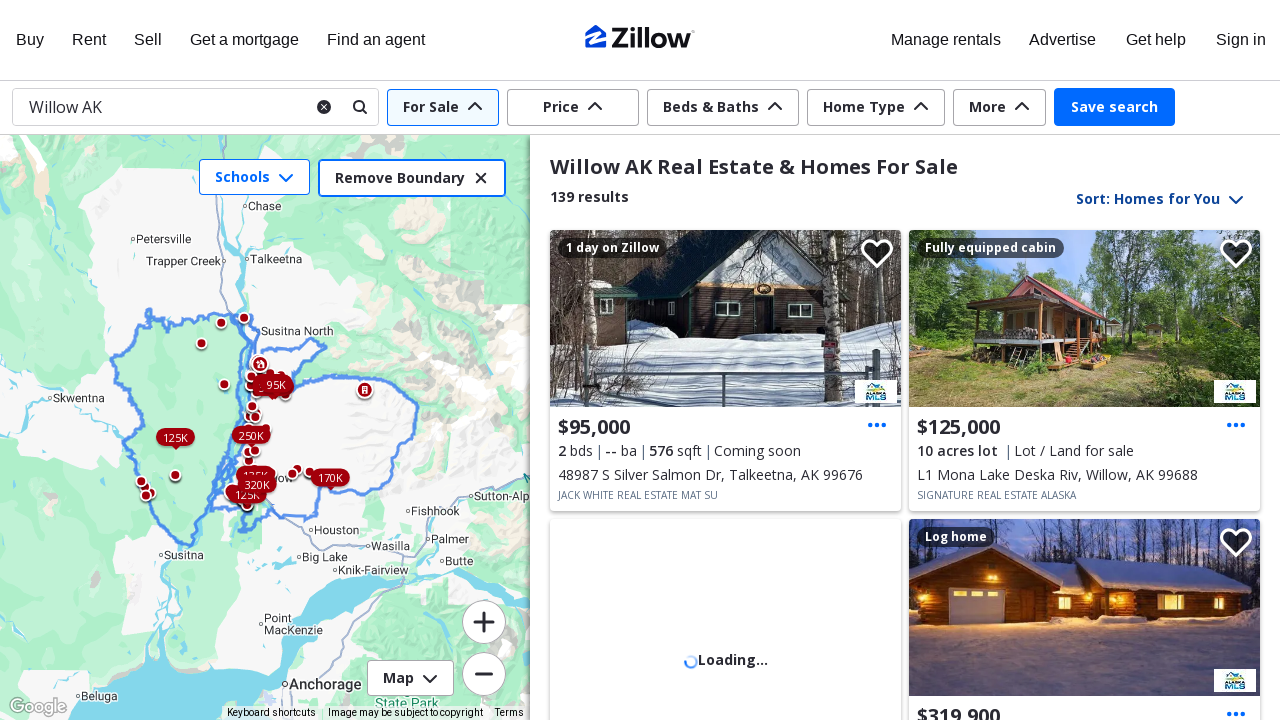

Navigated to Zillow listing page for zip code 60627
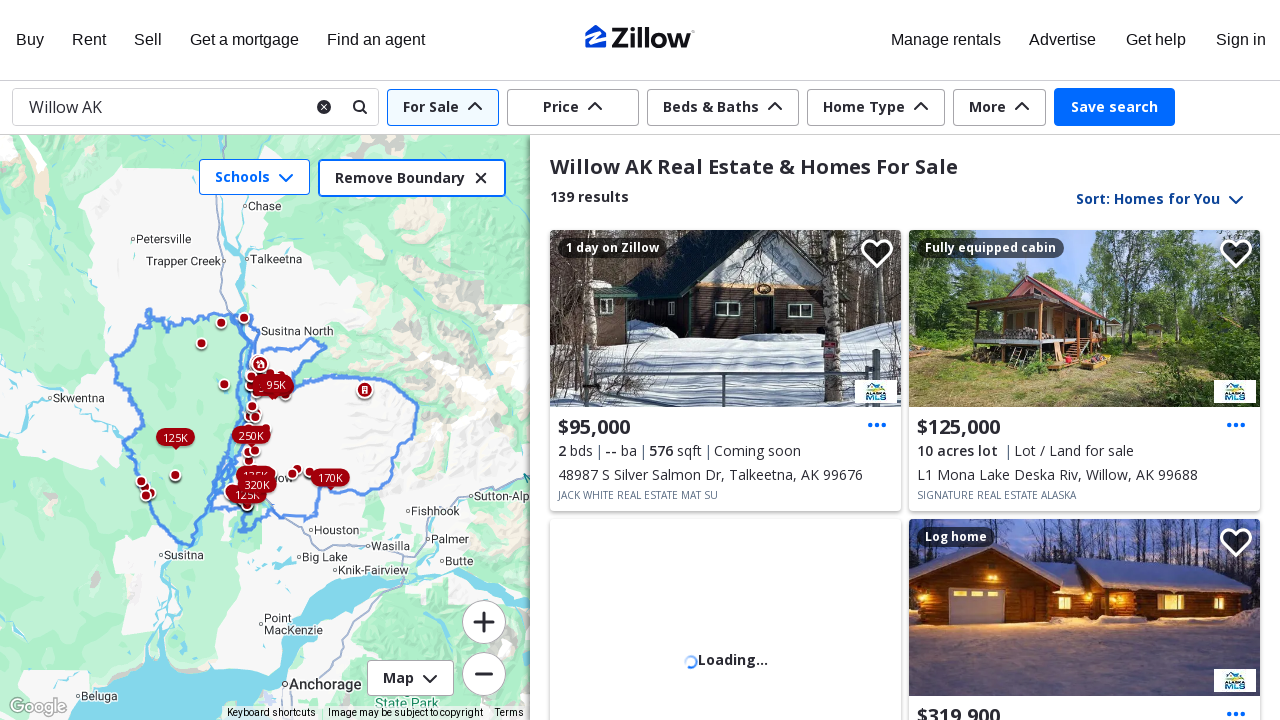

Page loaded for zip code 60627
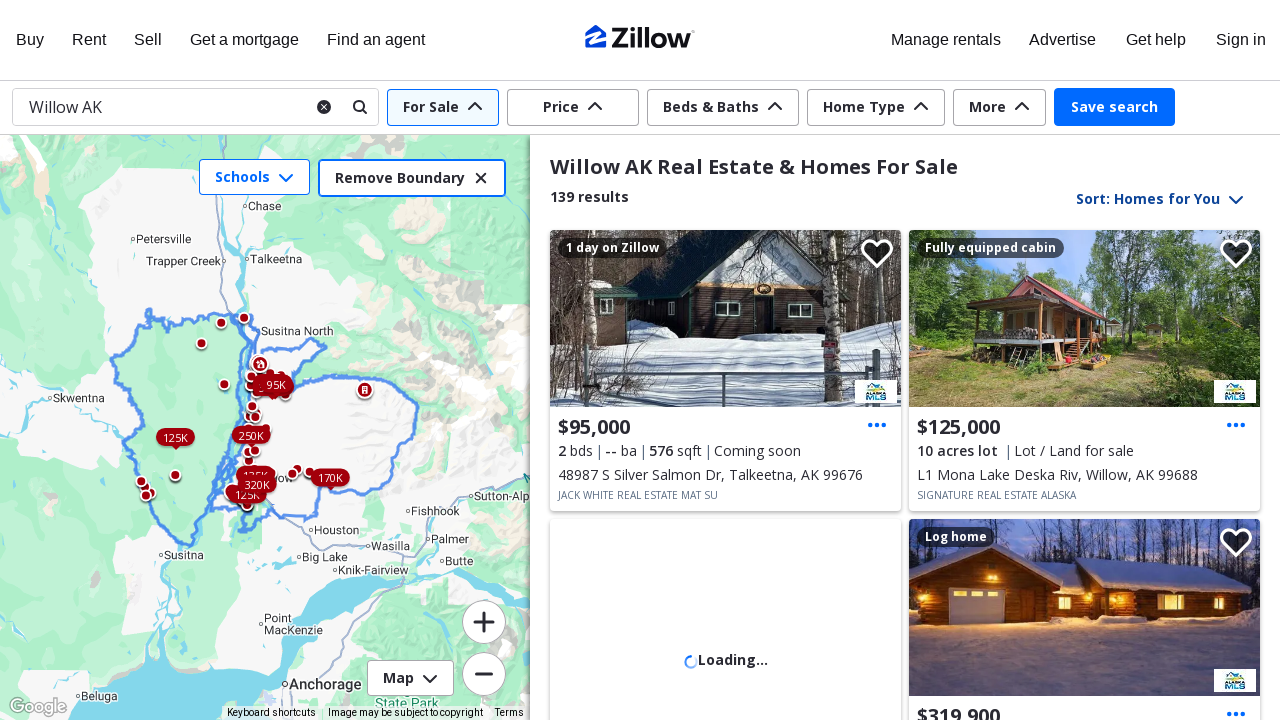

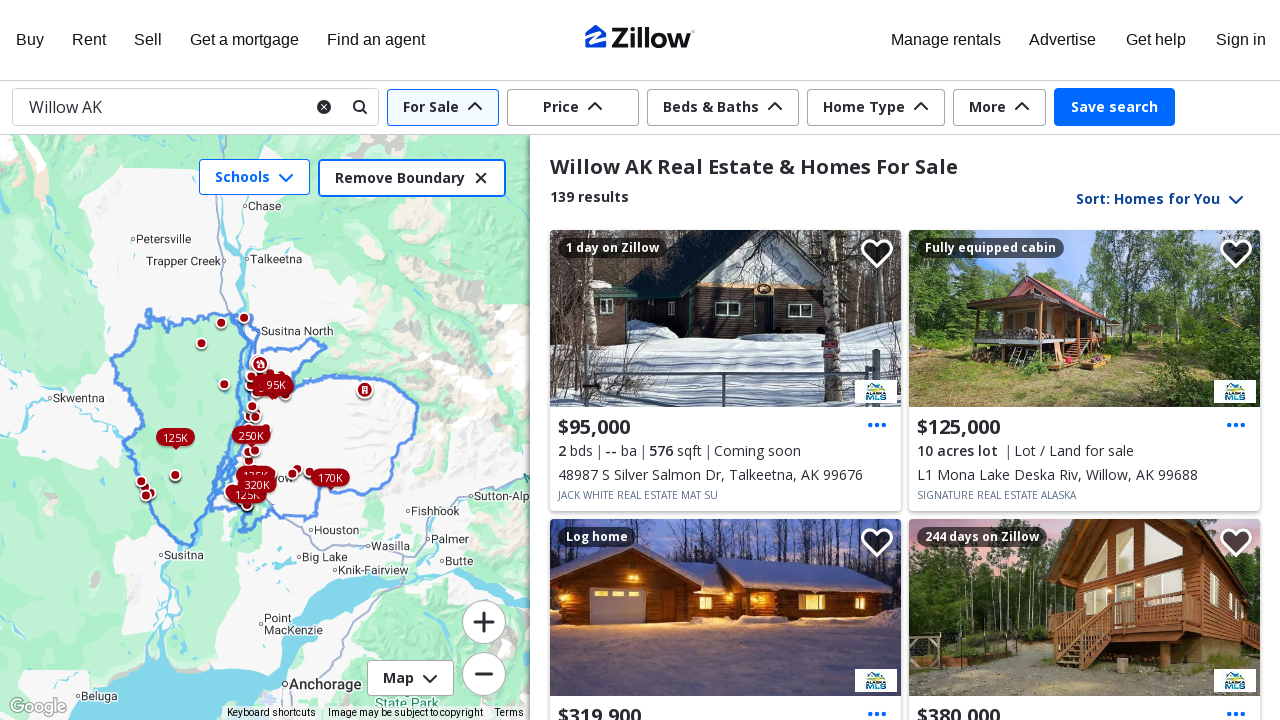